Tests that whitespace is trimmed from edited todo text

Starting URL: https://demo.playwright.dev/todomvc

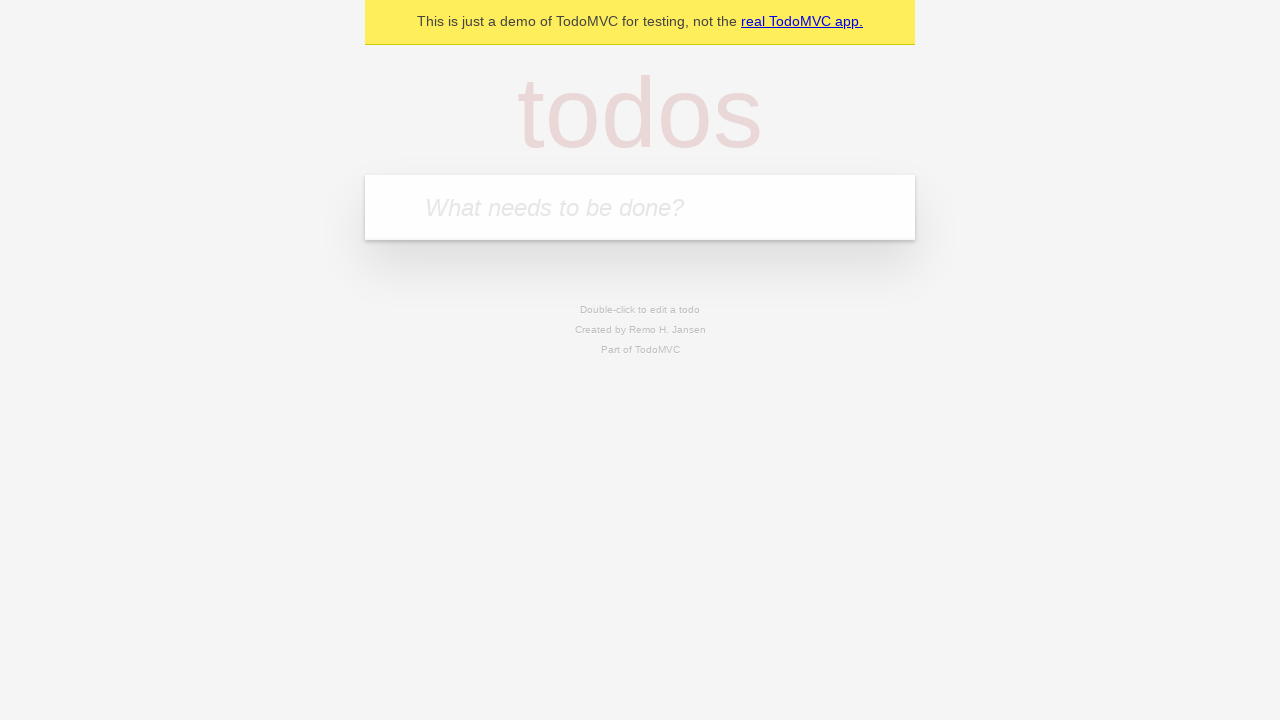

Filled new todo input with 'buy some cheese' on internal:attr=[placeholder="What needs to be done?"i]
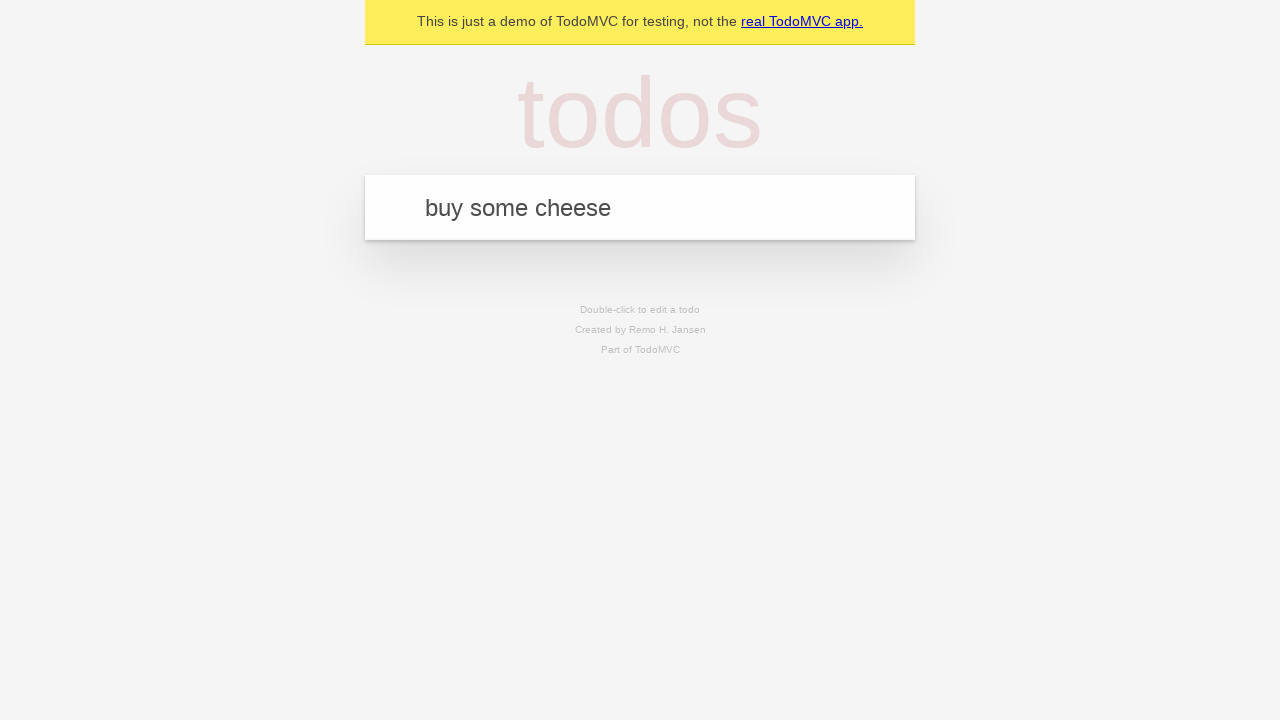

Pressed Enter to create todo 'buy some cheese' on internal:attr=[placeholder="What needs to be done?"i]
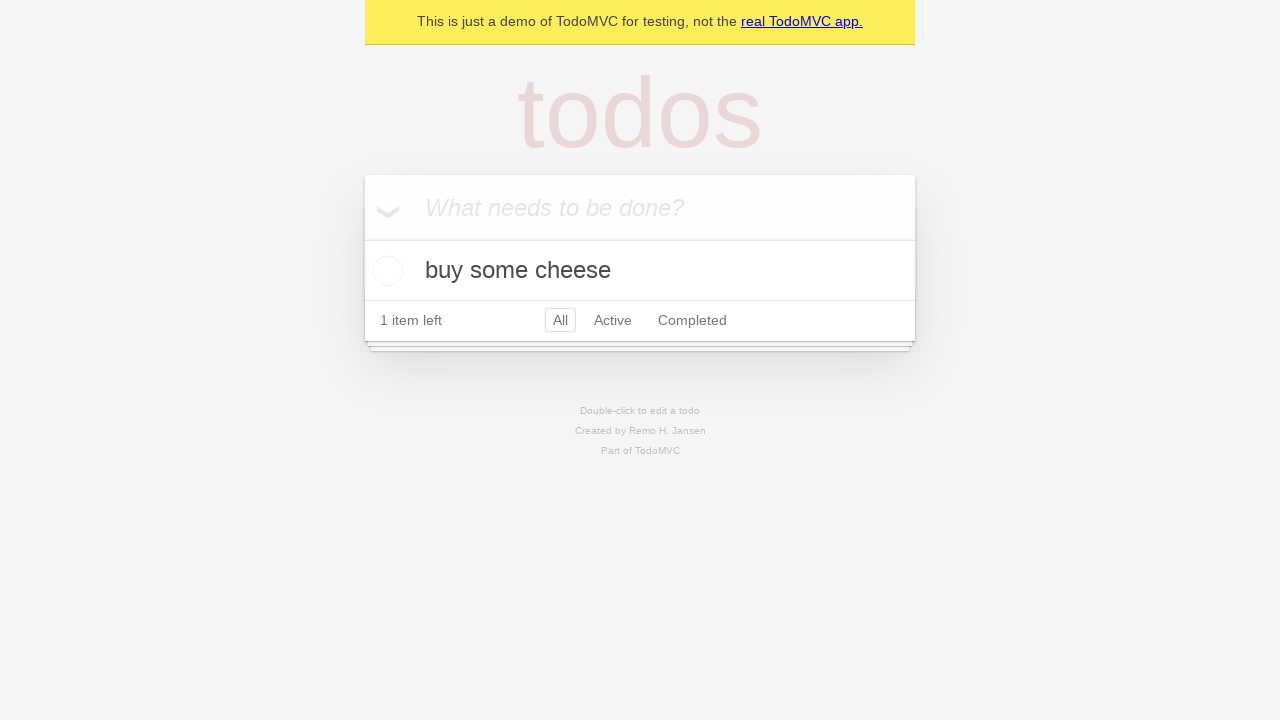

Filled new todo input with 'feed the cat' on internal:attr=[placeholder="What needs to be done?"i]
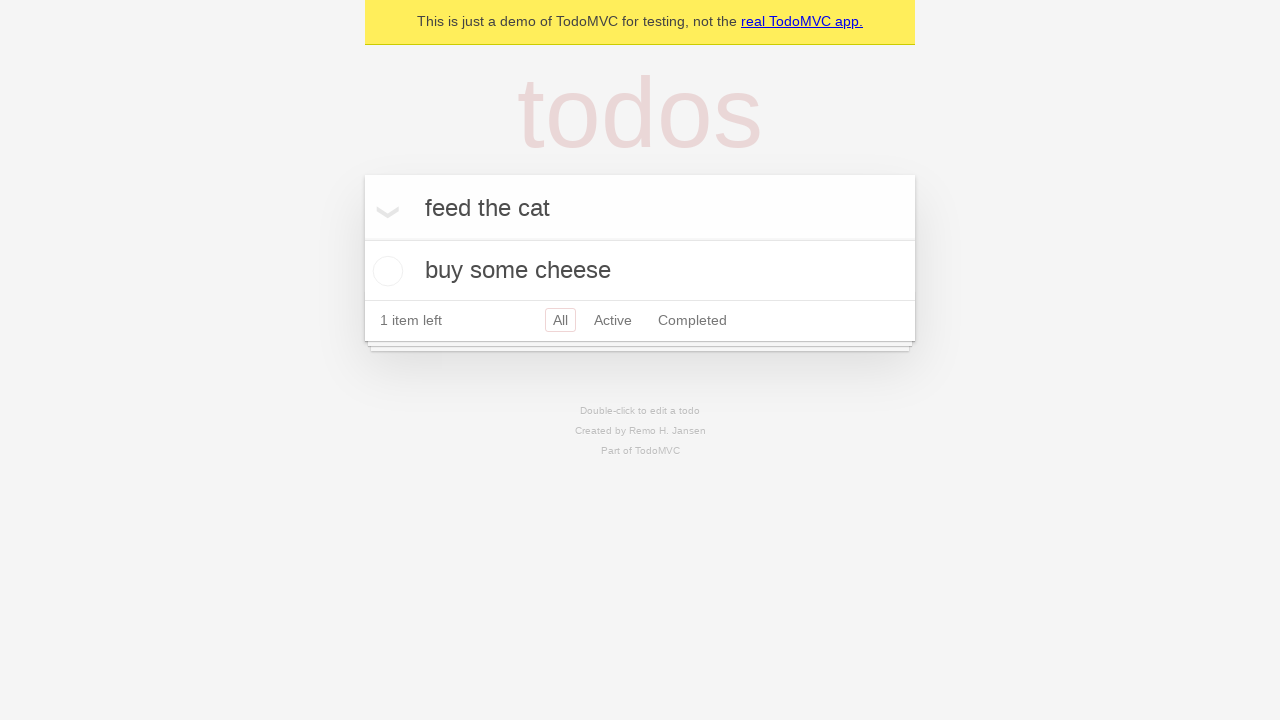

Pressed Enter to create todo 'feed the cat' on internal:attr=[placeholder="What needs to be done?"i]
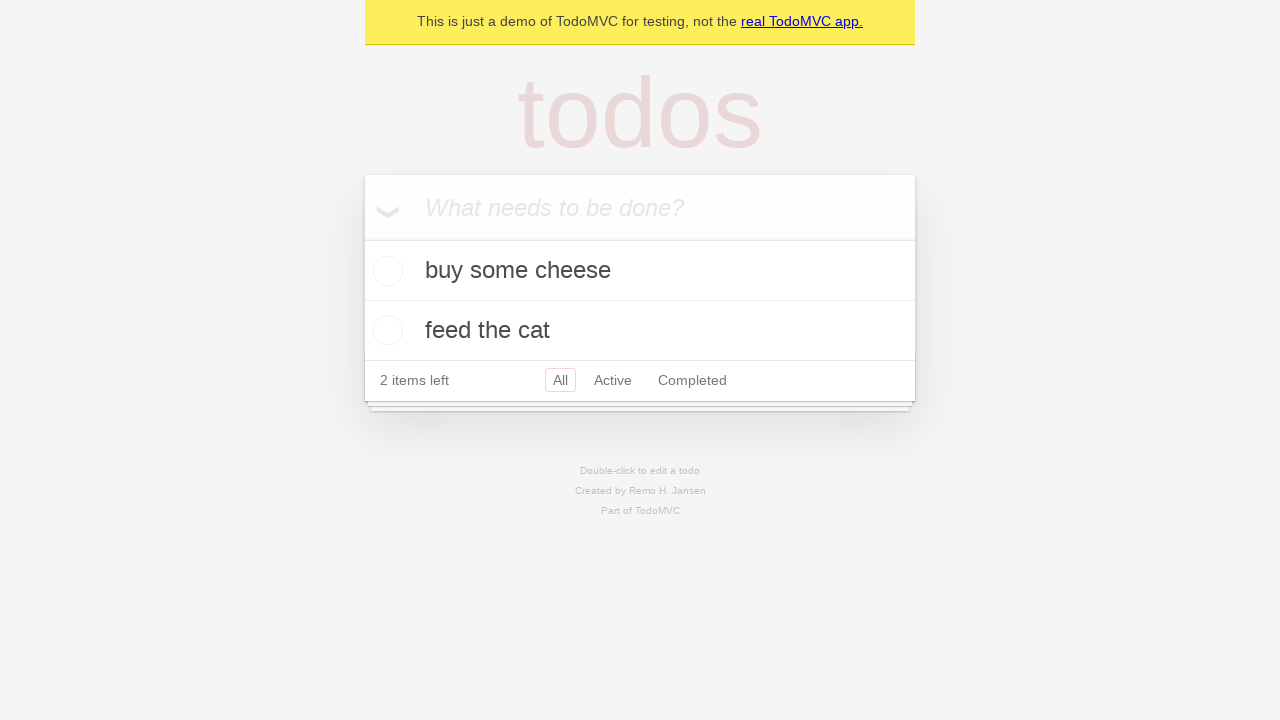

Filled new todo input with 'book a doctors appointment' on internal:attr=[placeholder="What needs to be done?"i]
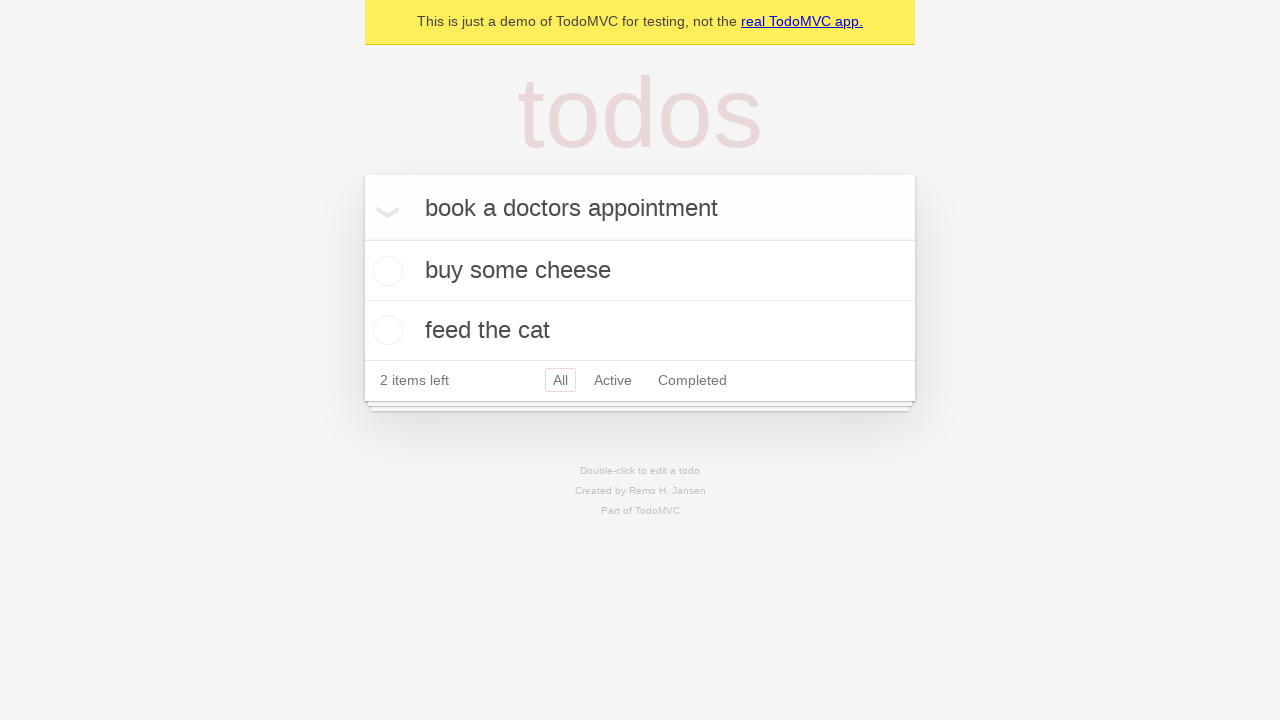

Pressed Enter to create todo 'book a doctors appointment' on internal:attr=[placeholder="What needs to be done?"i]
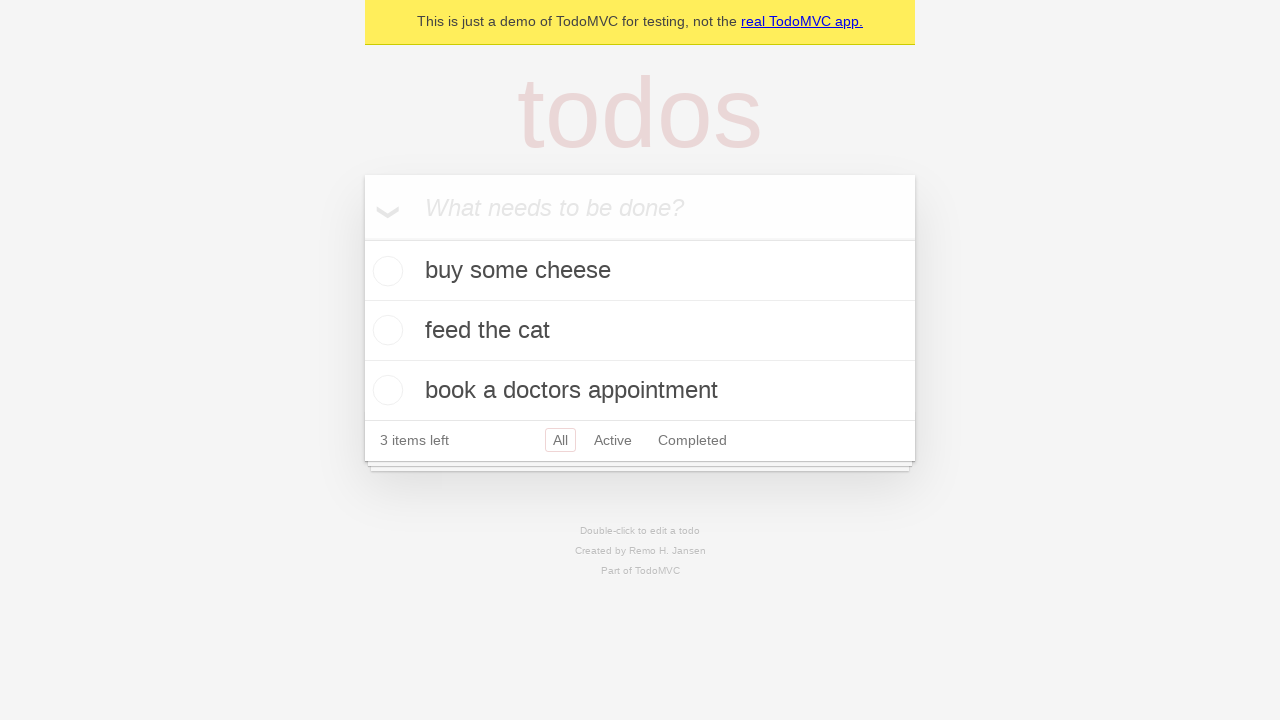

Double-clicked second todo item to enter edit mode at (640, 331) on internal:testid=[data-testid="todo-item"s] >> nth=1
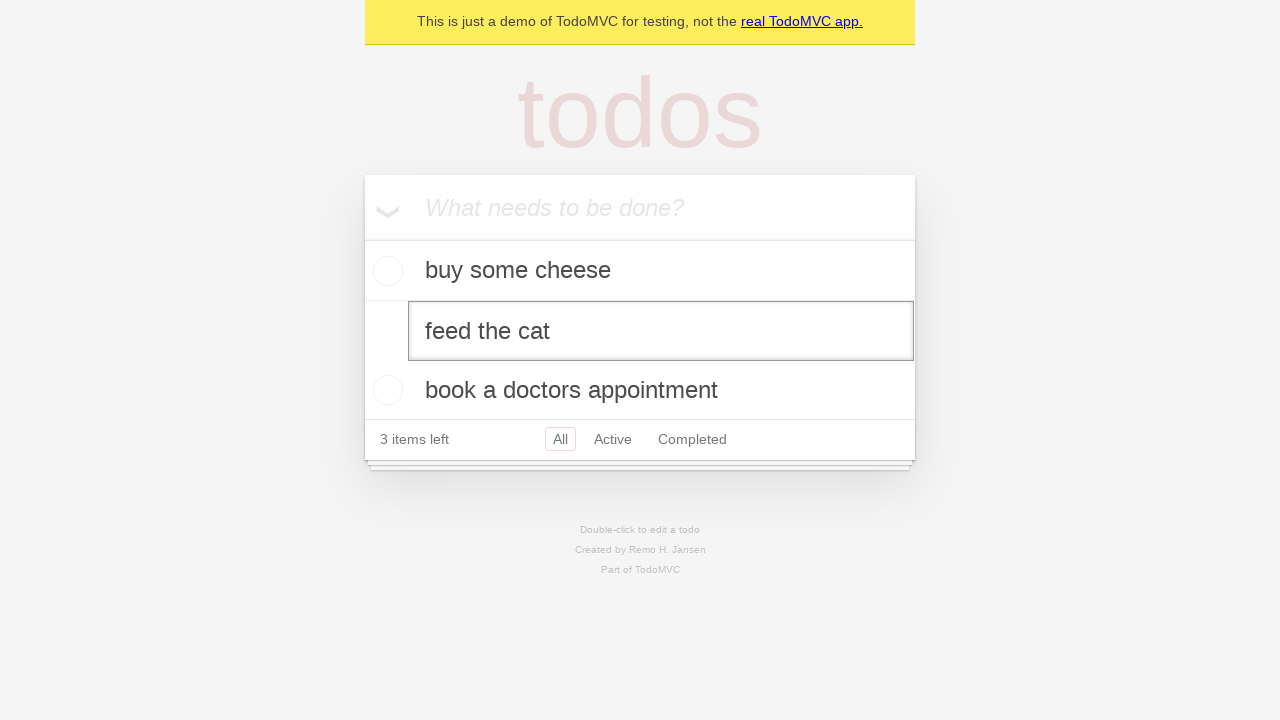

Filled edit input with text containing leading and trailing whitespace on internal:testid=[data-testid="todo-item"s] >> nth=1 >> internal:role=textbox[nam
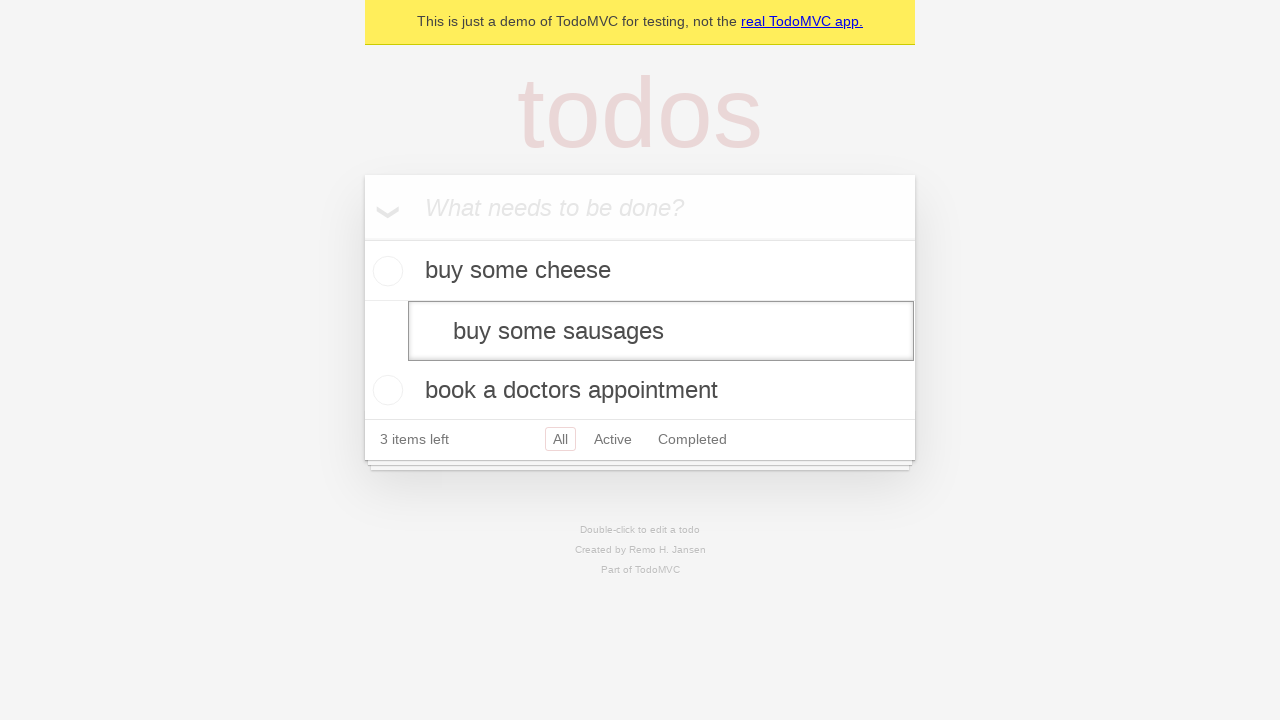

Pressed Enter to confirm edit; whitespace should be trimmed on internal:testid=[data-testid="todo-item"s] >> nth=1 >> internal:role=textbox[nam
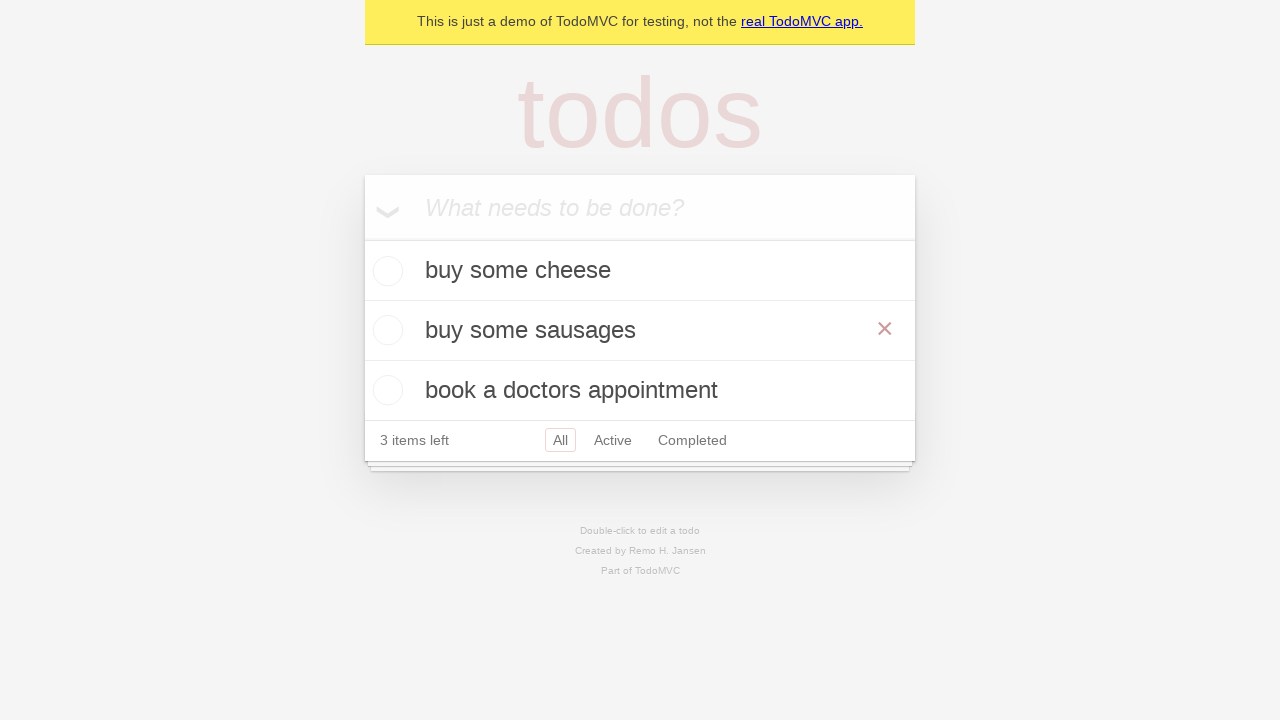

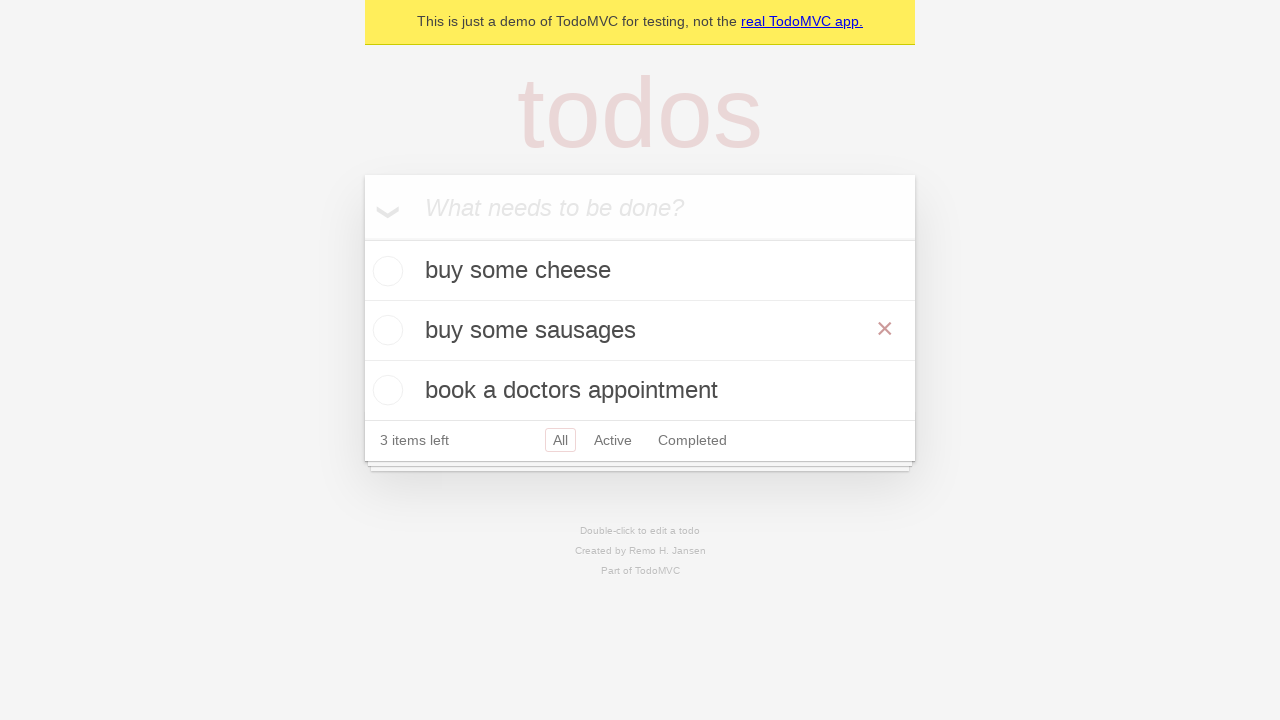